Tests JavaScript alert popup by clicking the button, reading the alert text, and accepting it

Starting URL: https://www.w3schools.com/js/tryit.asp?filename=tryjs_alert

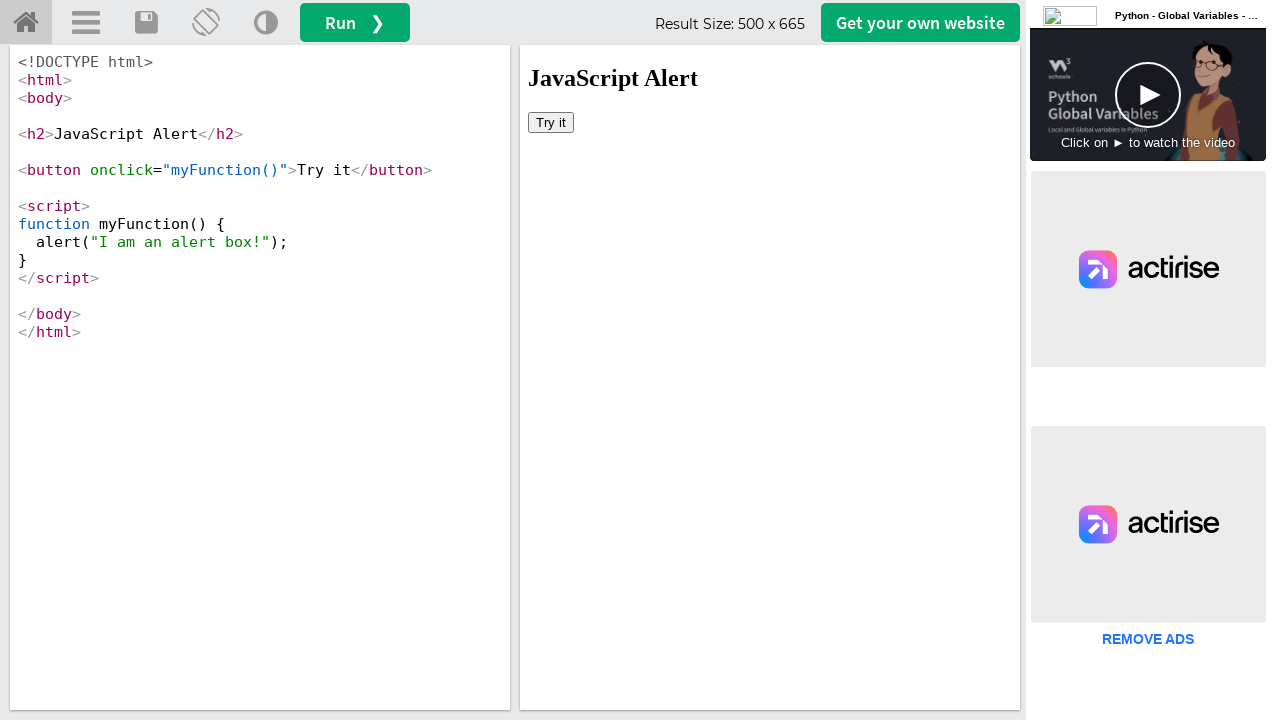

Located iframe containing the demo
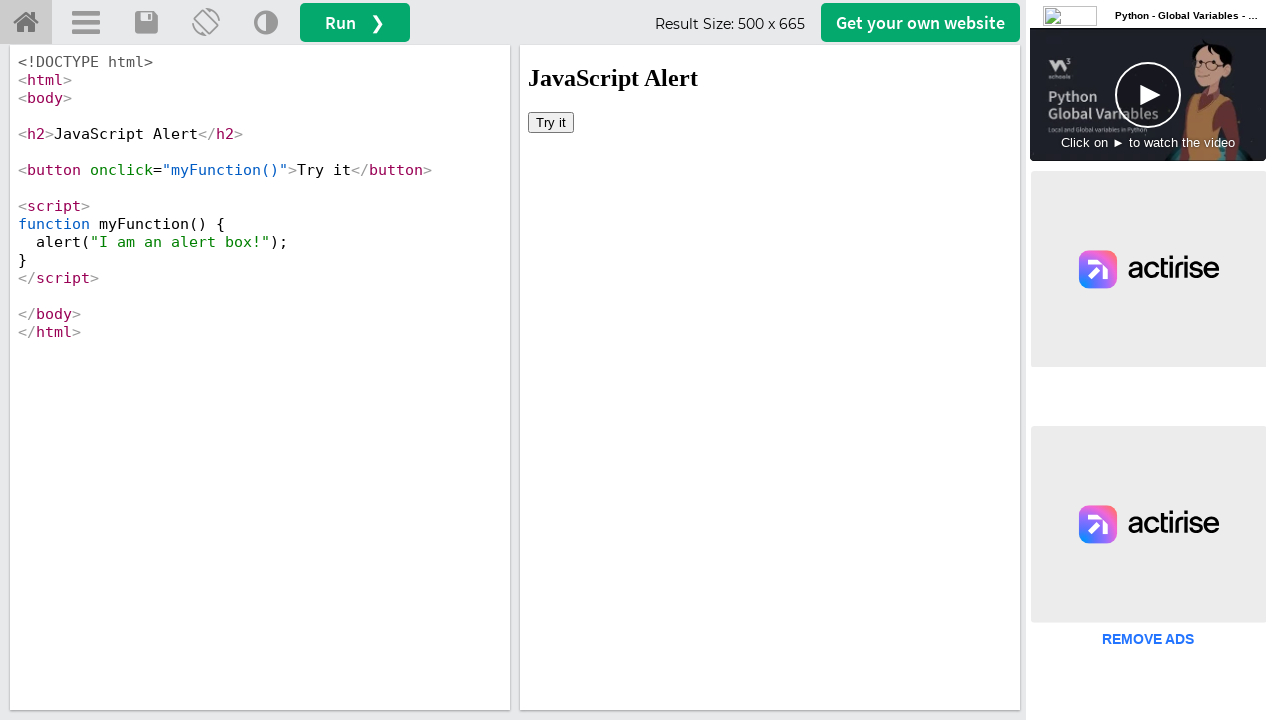

Clicked 'Try it' button to trigger JavaScript alert at (551, 122) on iframe#iframeResult >> nth=0 >> internal:control=enter-frame >> button:has-text(
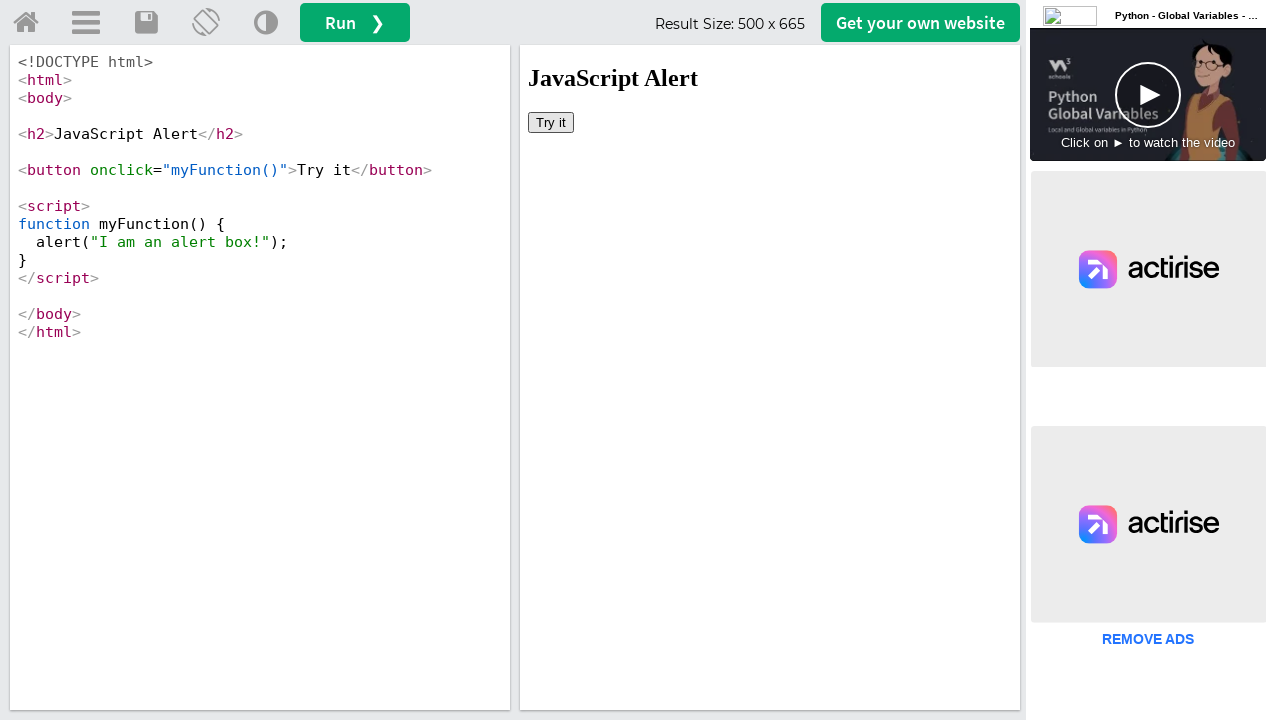

Set up alert handler to accept dialog
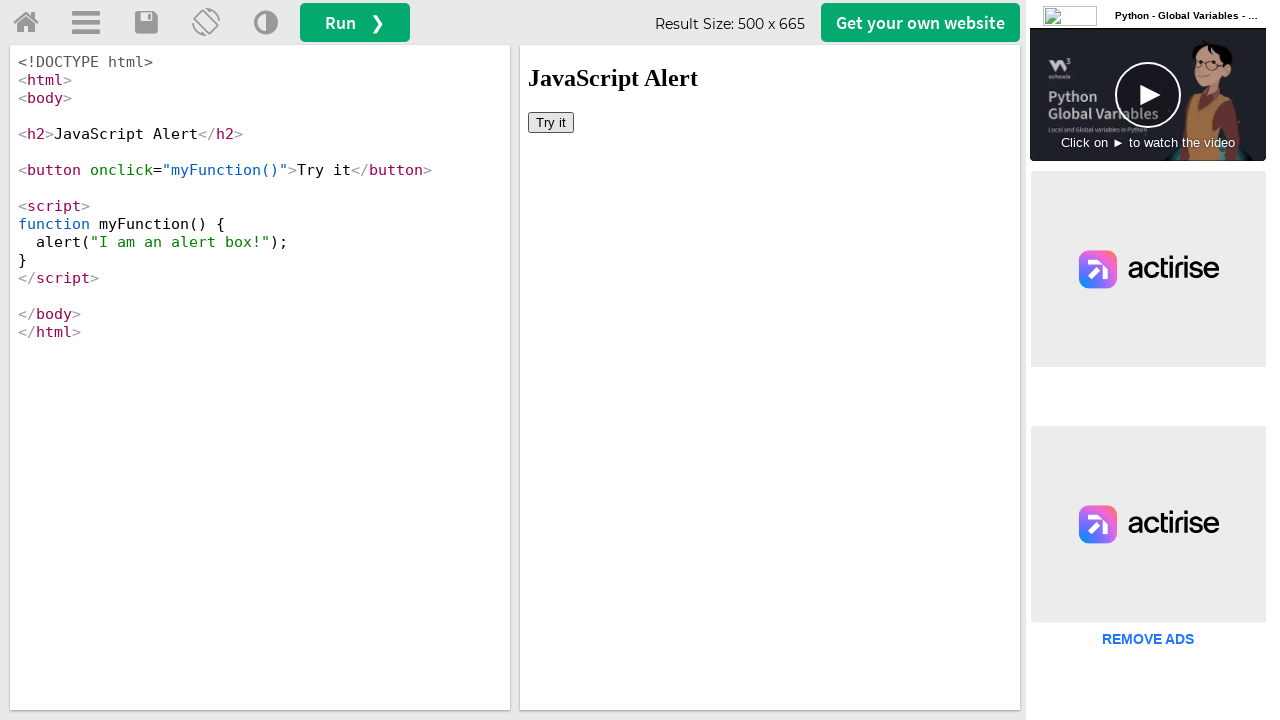

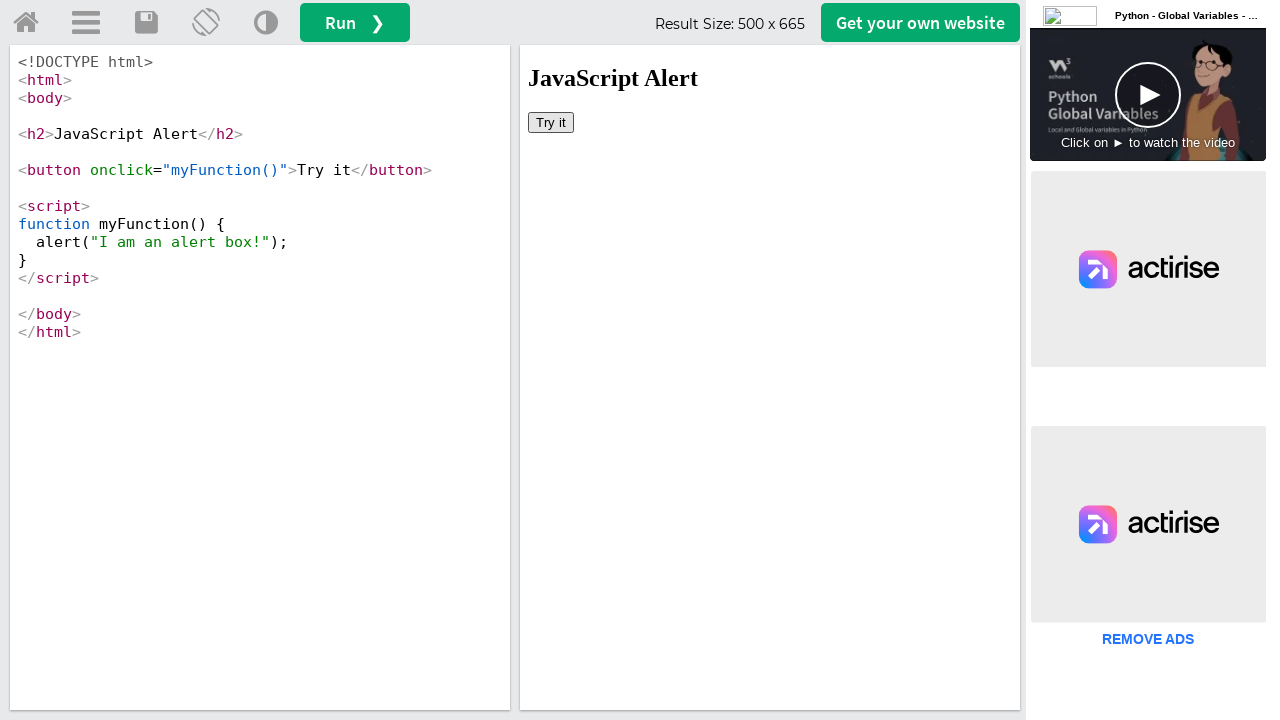